Tests the DemoQA Elements section by navigating to the Text Box form, filling in user details (name, email, current address, permanent address), and submitting the form.

Starting URL: https://demoqa.com/

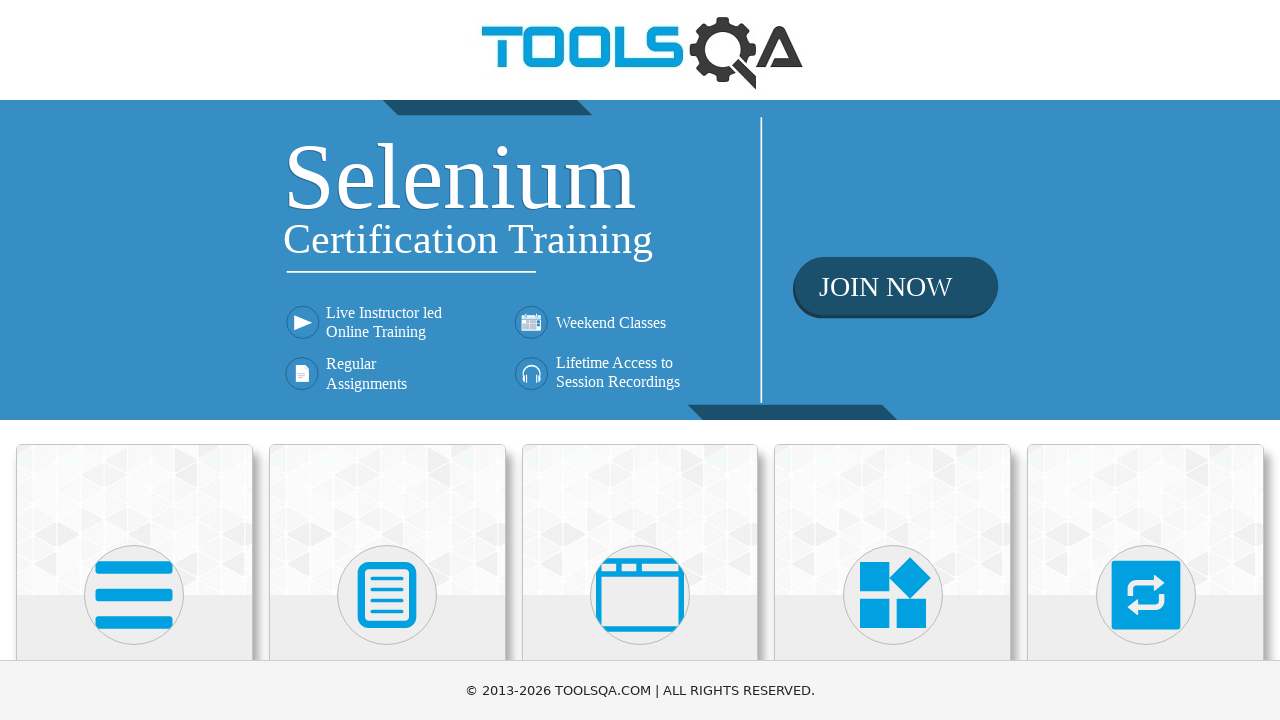

Clicked on 'Elements' section at (134, 360) on text=Elements
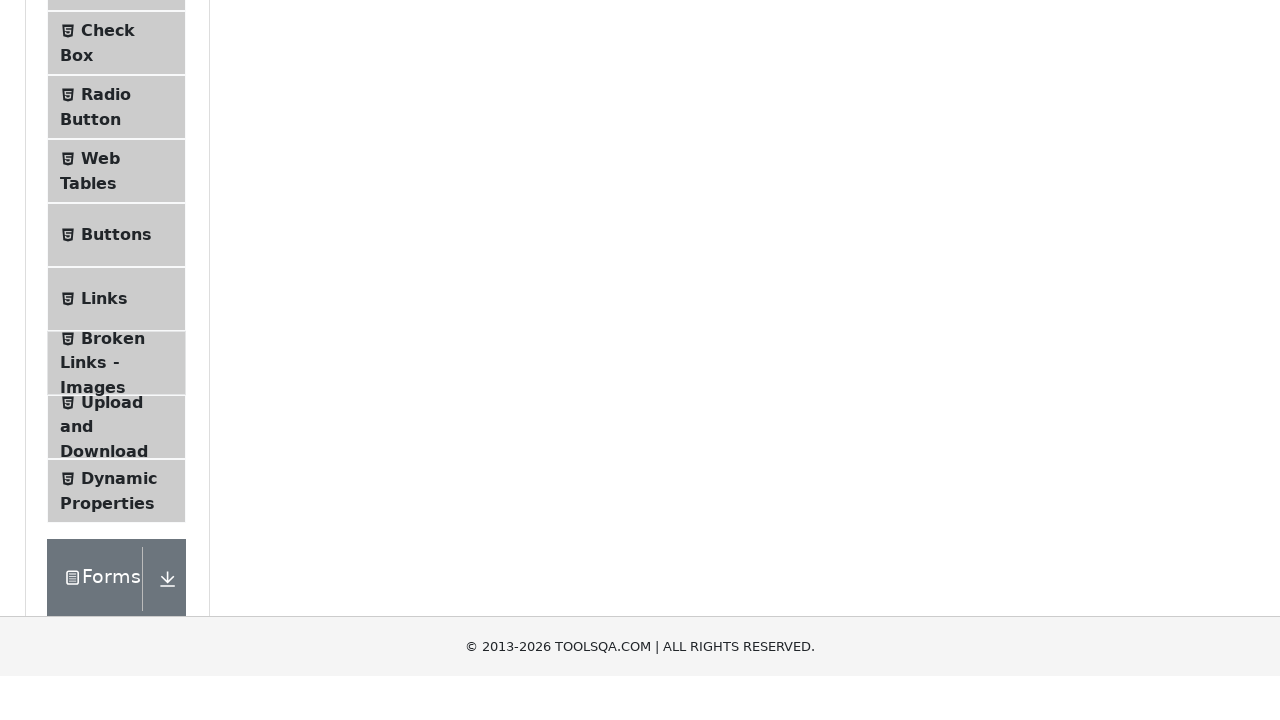

Navigated to Elements page
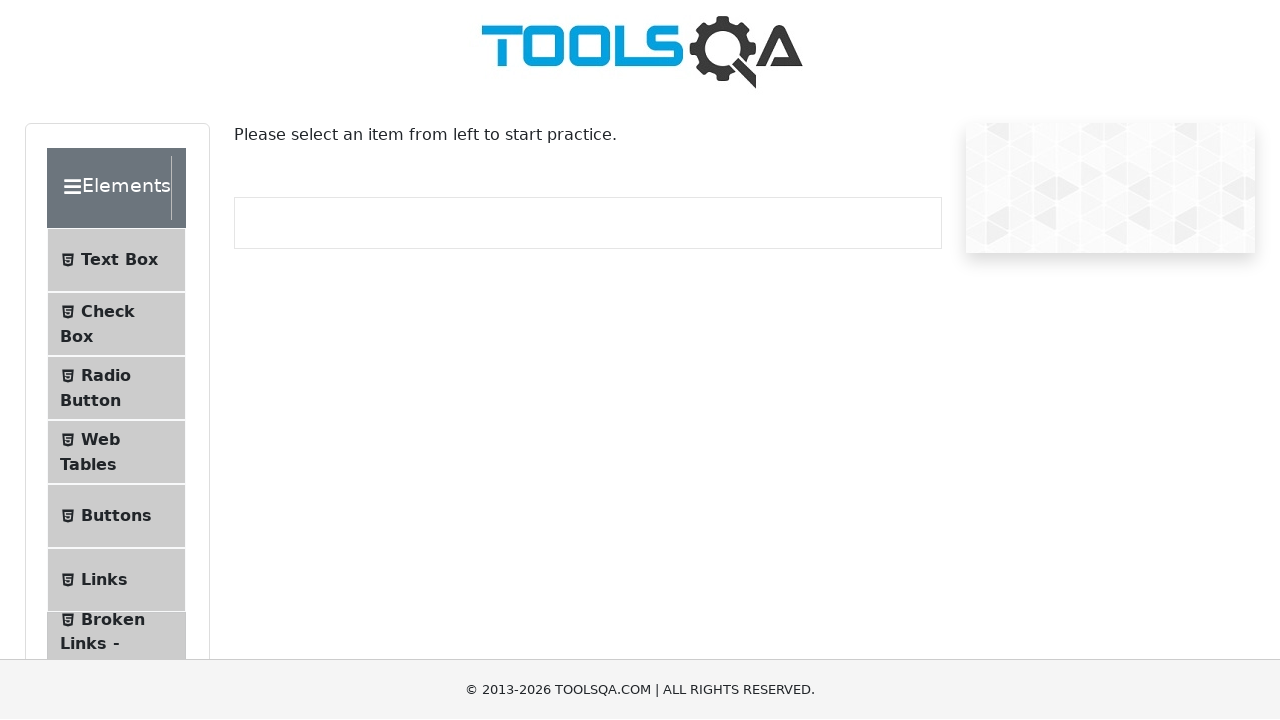

Clicked on 'Text Box' option at (119, 261) on text=Text Box
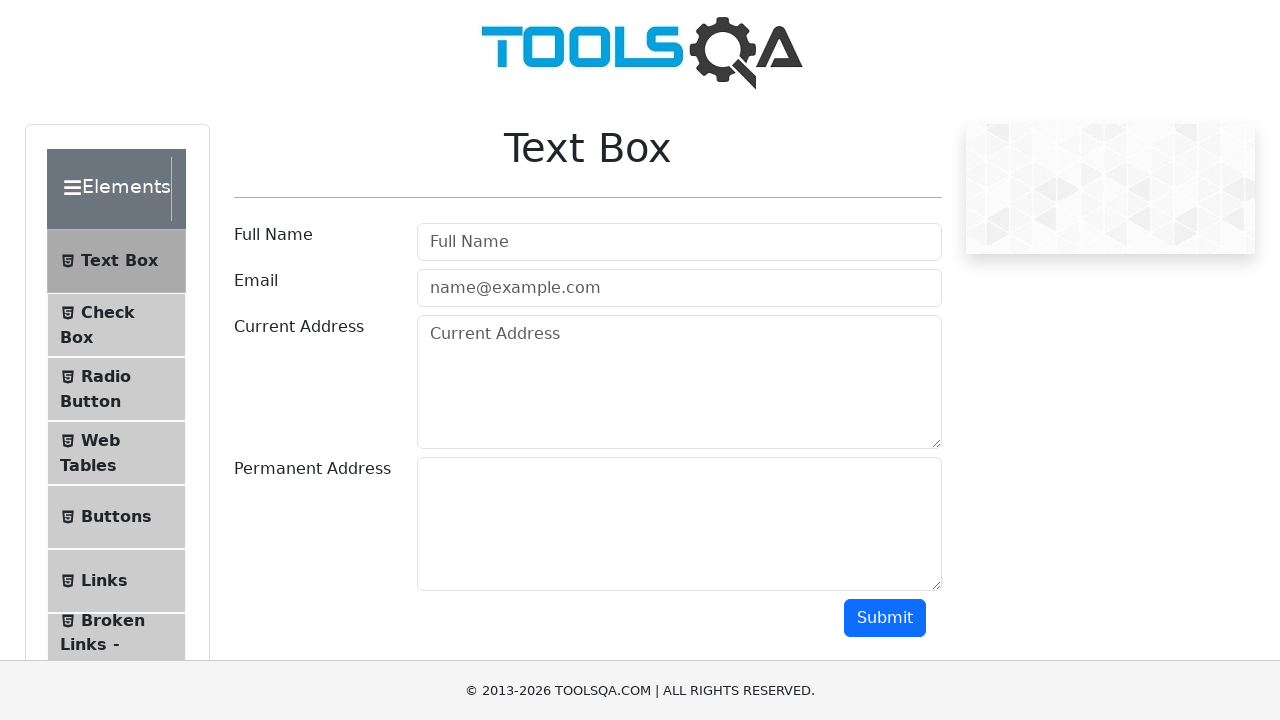

Text Box page loaded
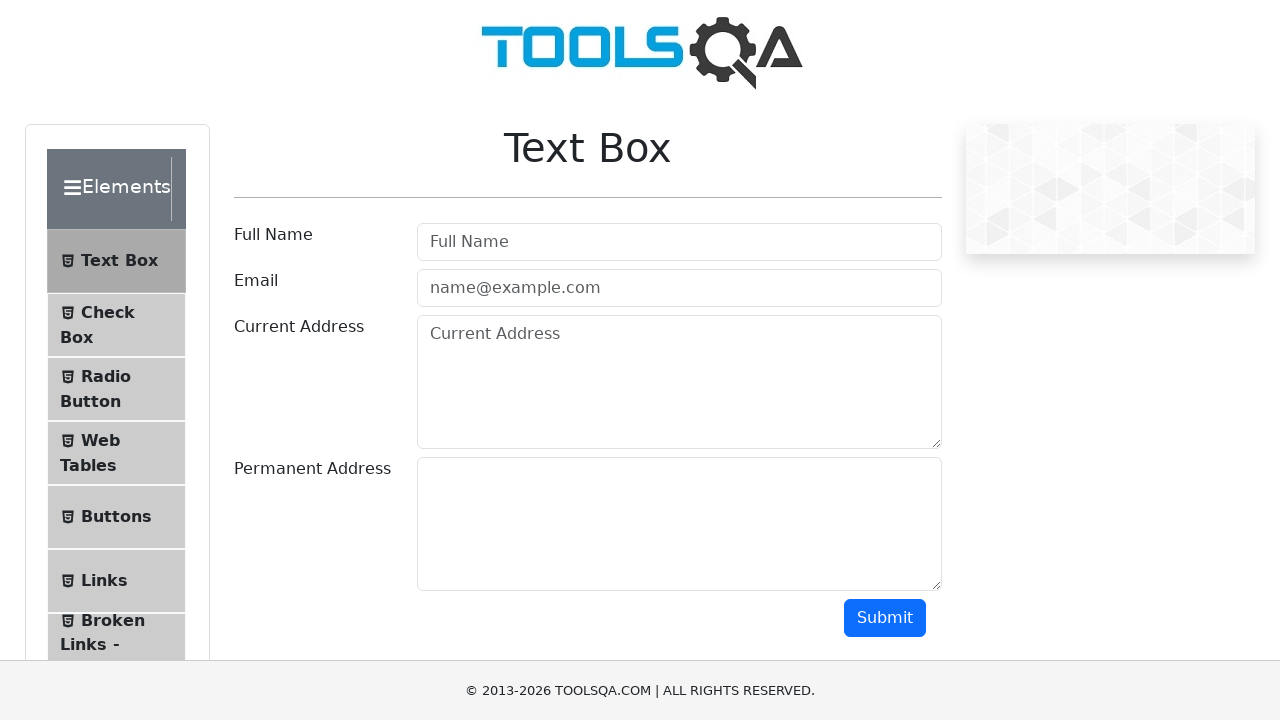

Filled in user name field with 'Rodrigo' on xpath=//input[@id='userName']
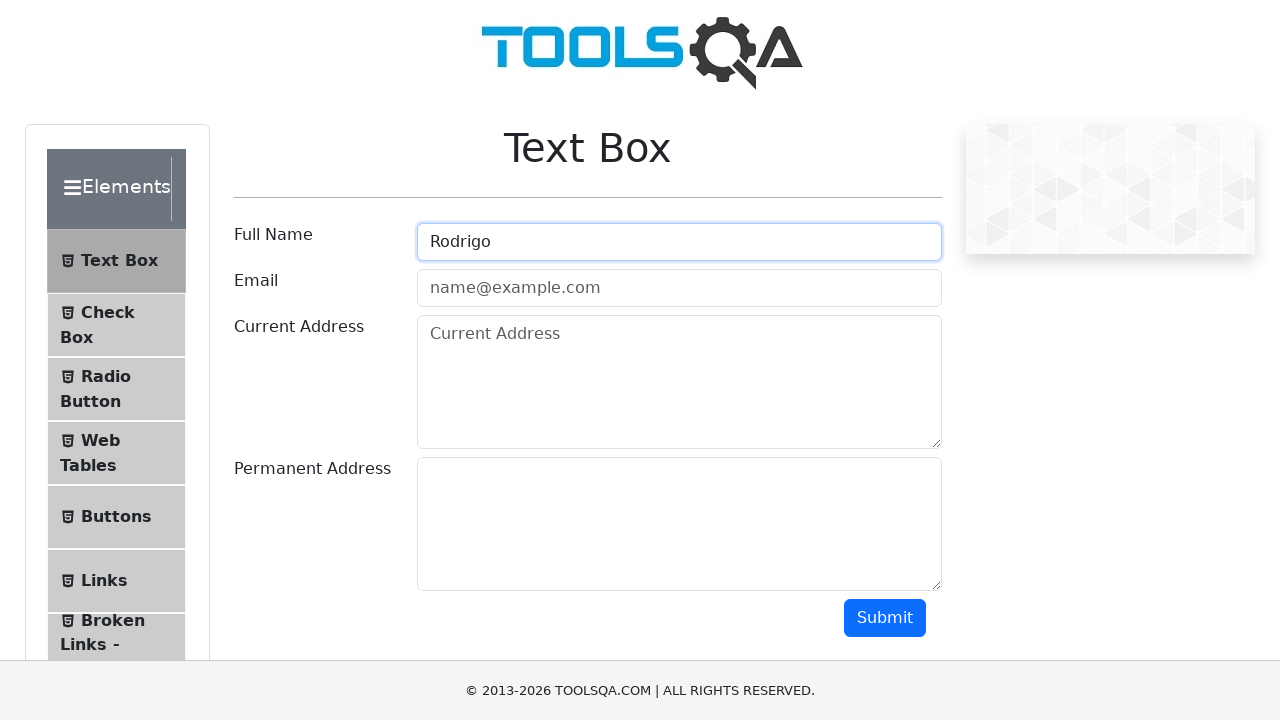

Filled in email field with 'rodrigo@gmail.com' on xpath=//input[@id='userEmail']
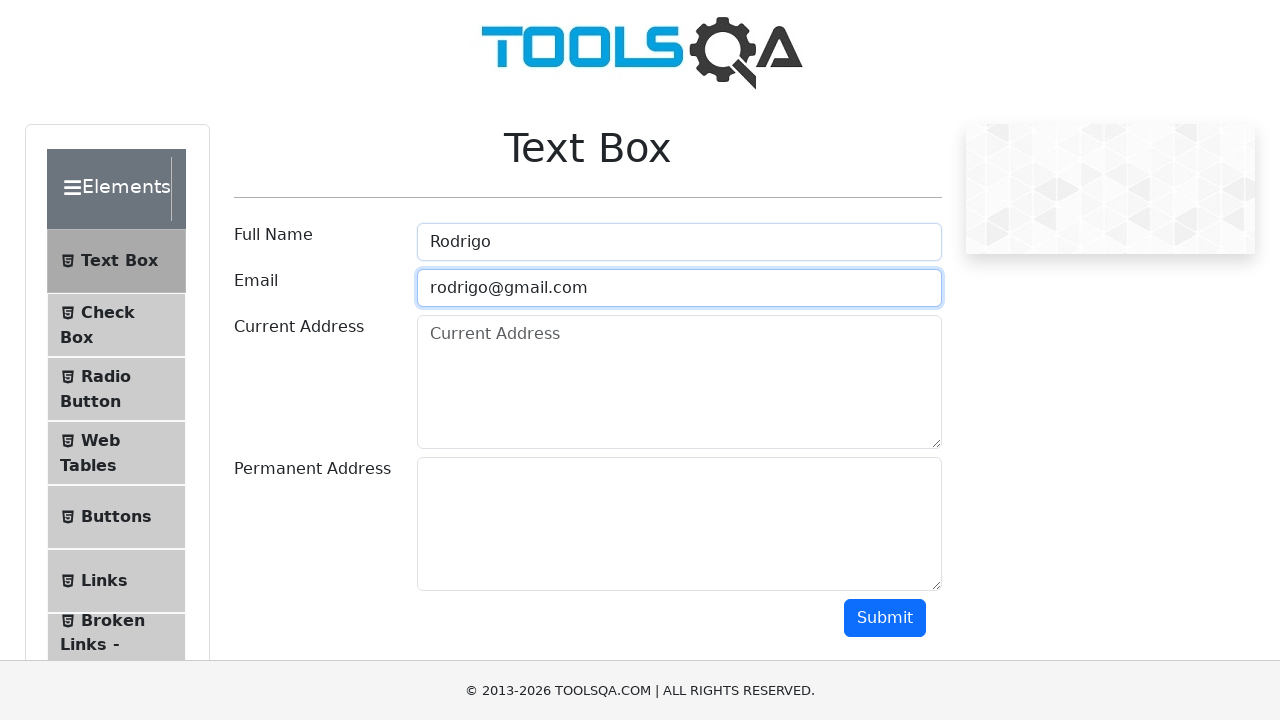

Filled in current address with 'Dirección uno demo' on #currentAddress
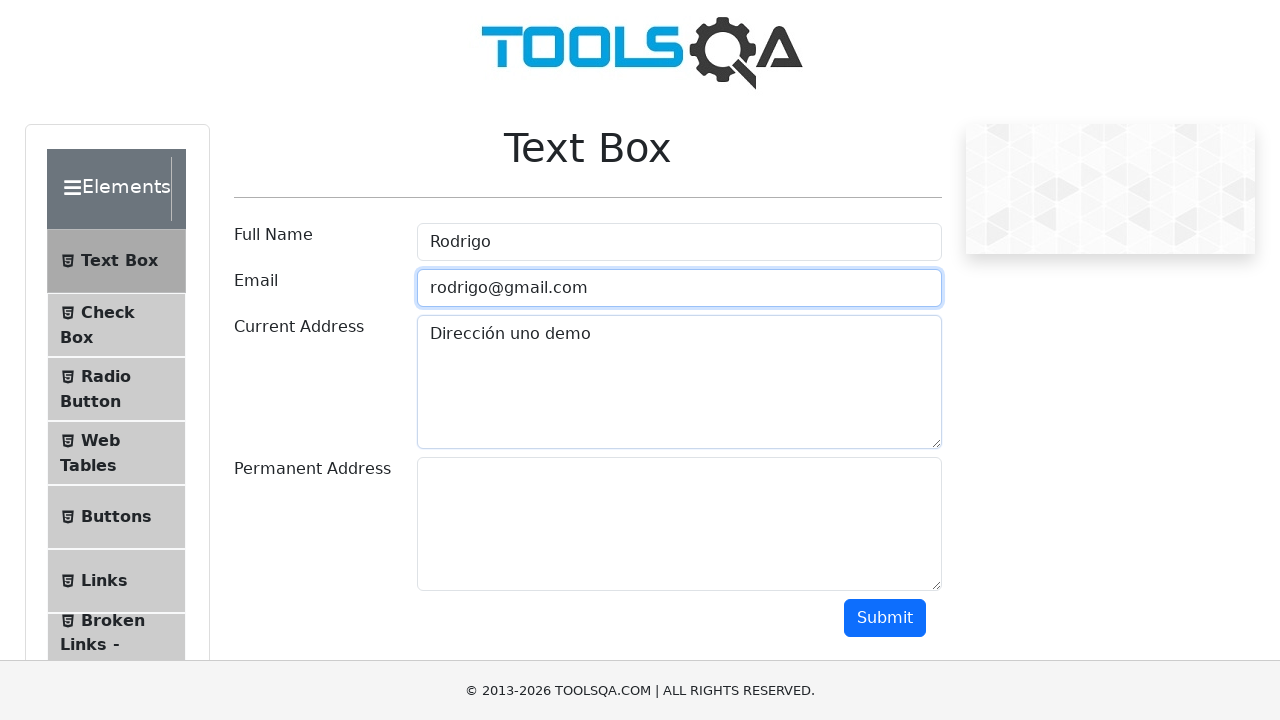

Filled in permanent address with 'Dirección dos permanente demo' on xpath=//textarea[@id='permanentAddress']
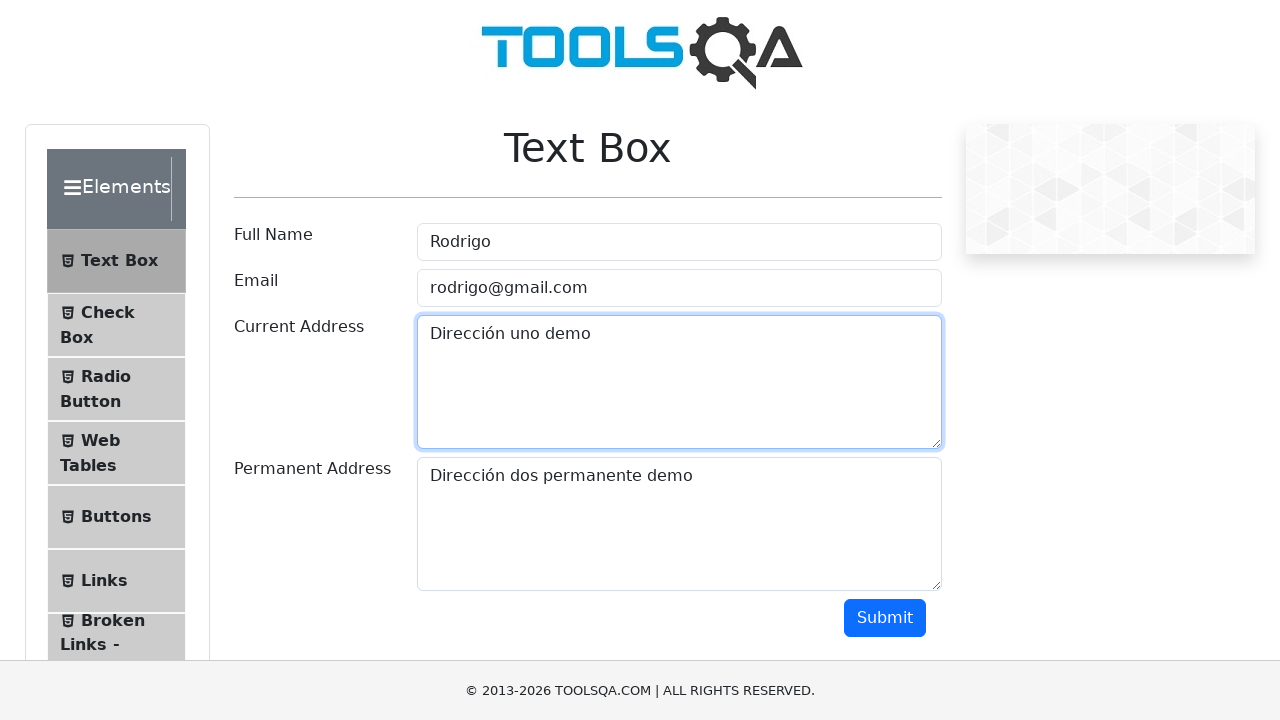

Clicked the Submit button at (885, 618) on xpath=//button[@id='submit']
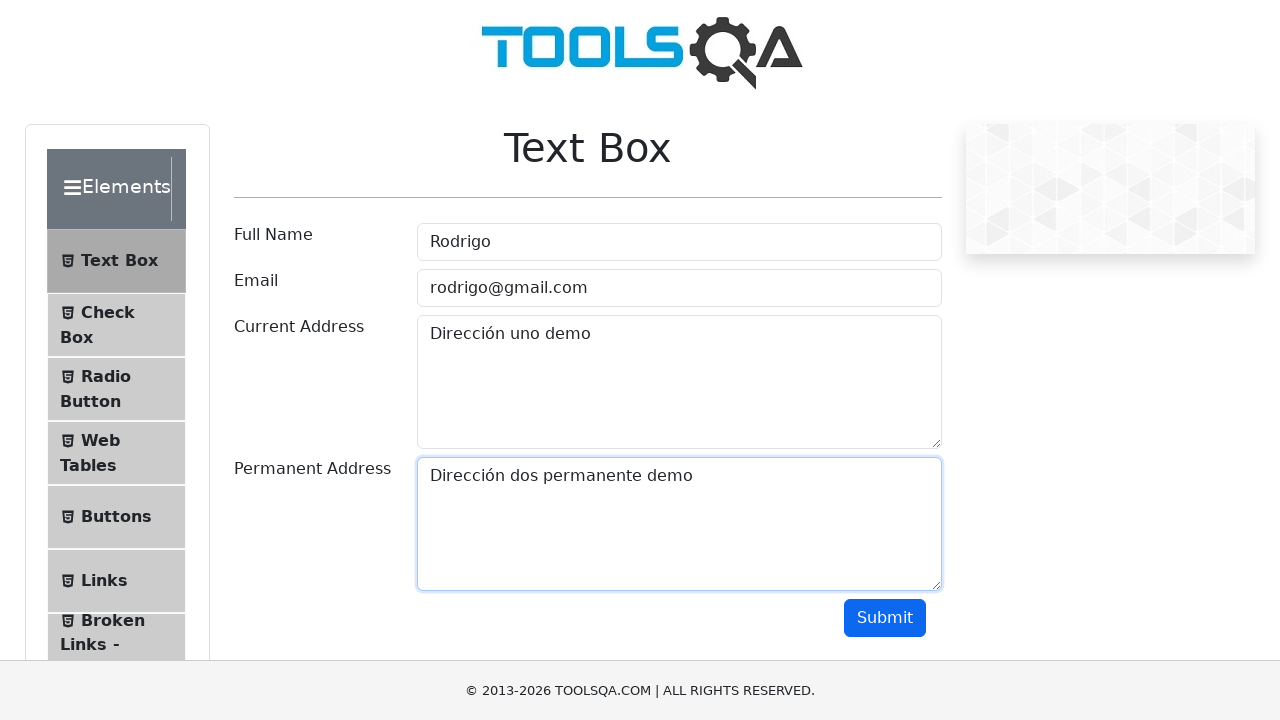

Form submitted successfully and stayed on text-box page
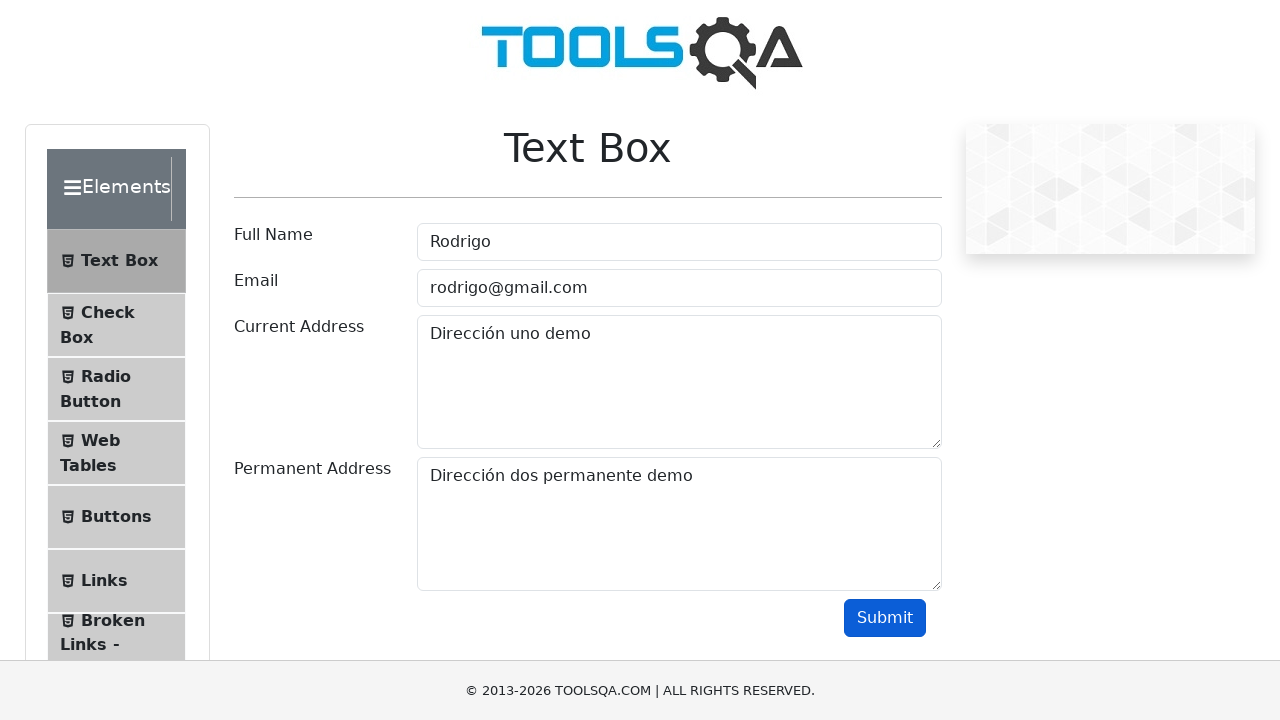

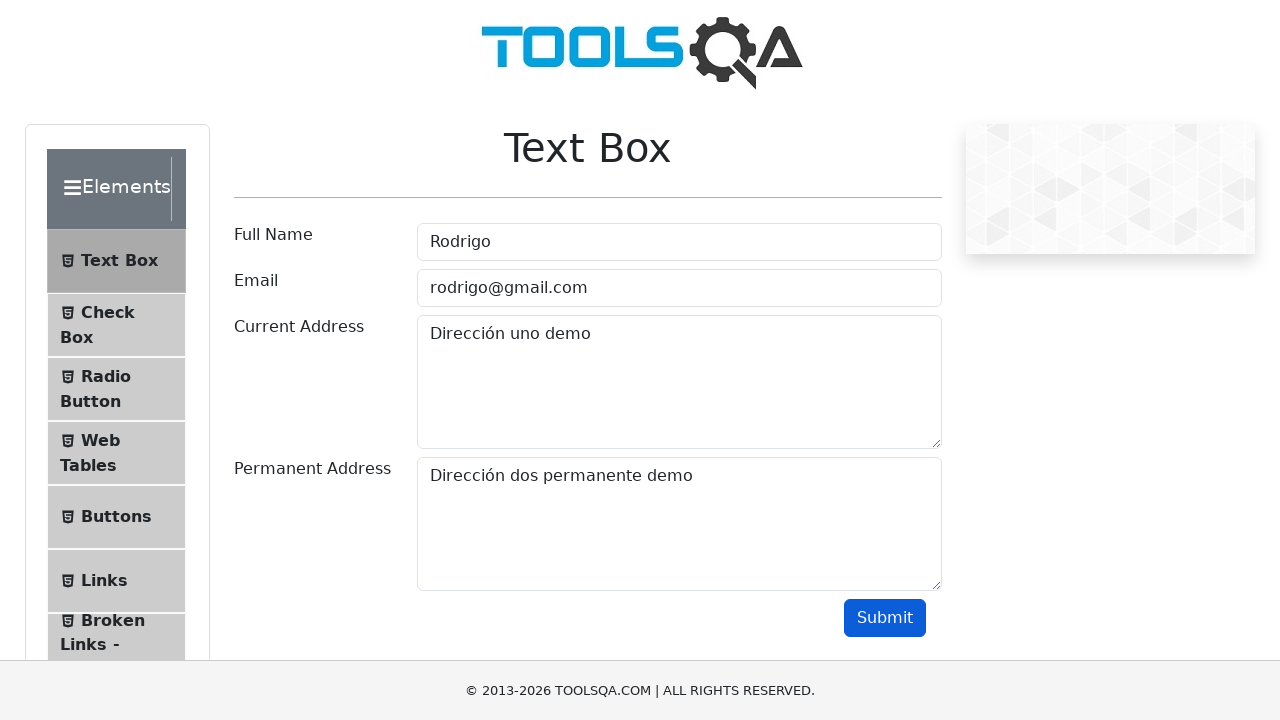